Searches for an airline by its code on the IATA directory and retrieves the company name from the search results

Starting URL: https://www.iata.org/en/publications/directories/code-search/

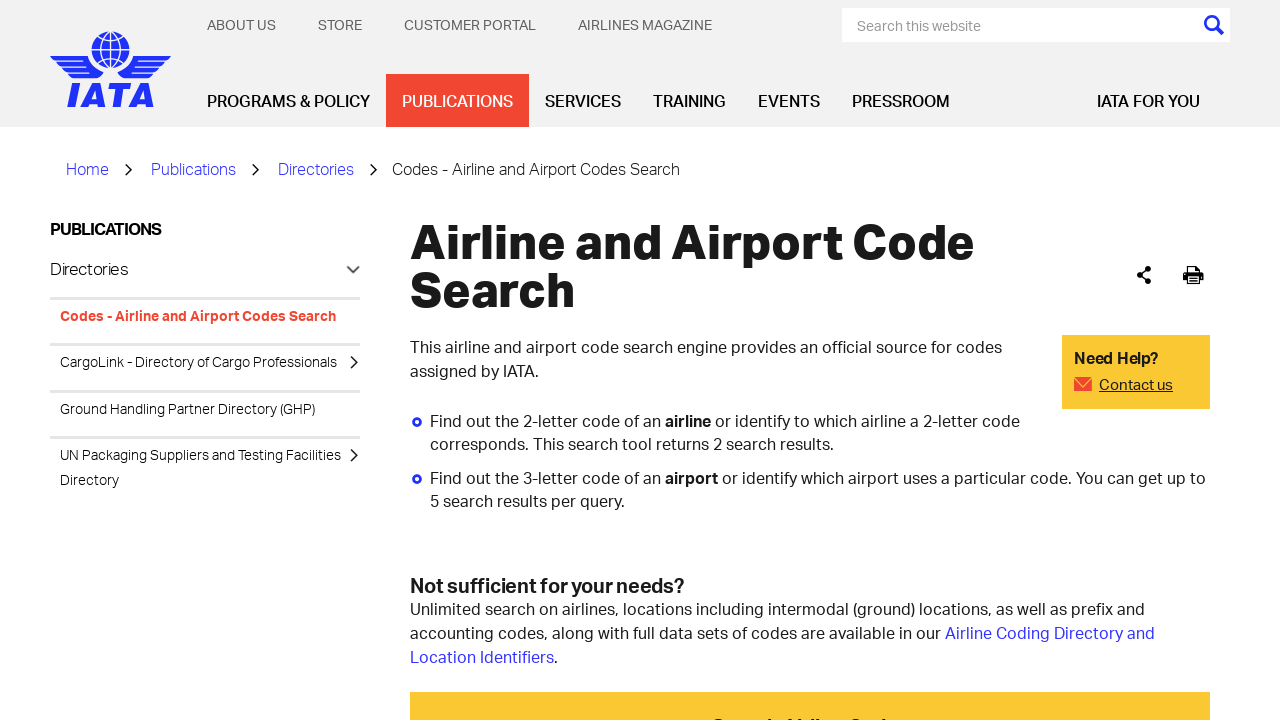

Entered airline code 'AA' in search field on input[name='airline.search']
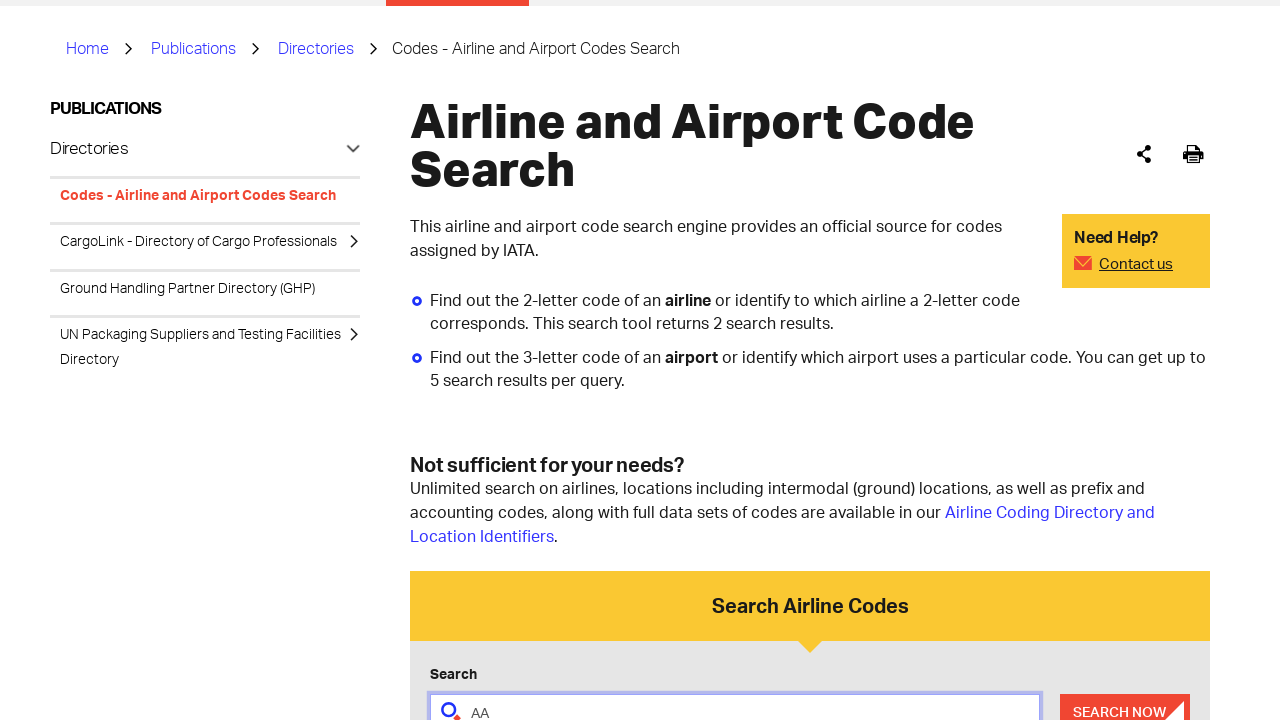

Clicked submit button to search for airline at (1125, 702) on button[type='submit']
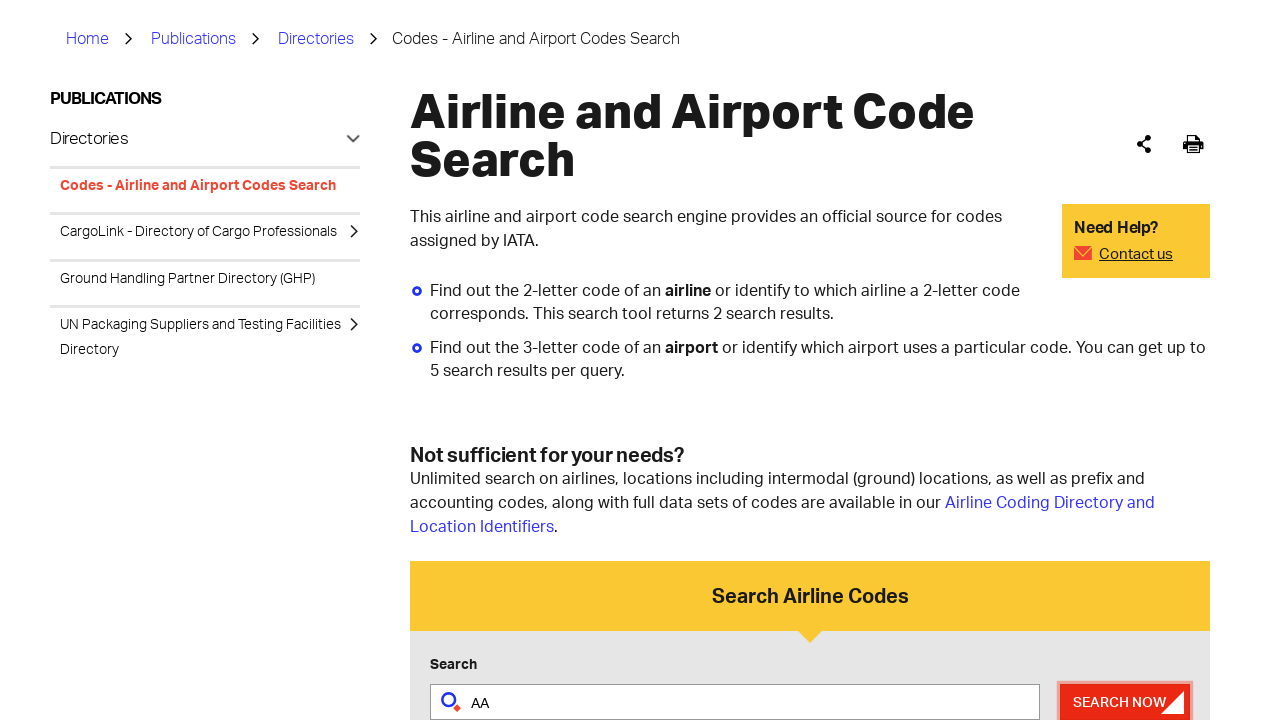

Search results loaded with company name column visible
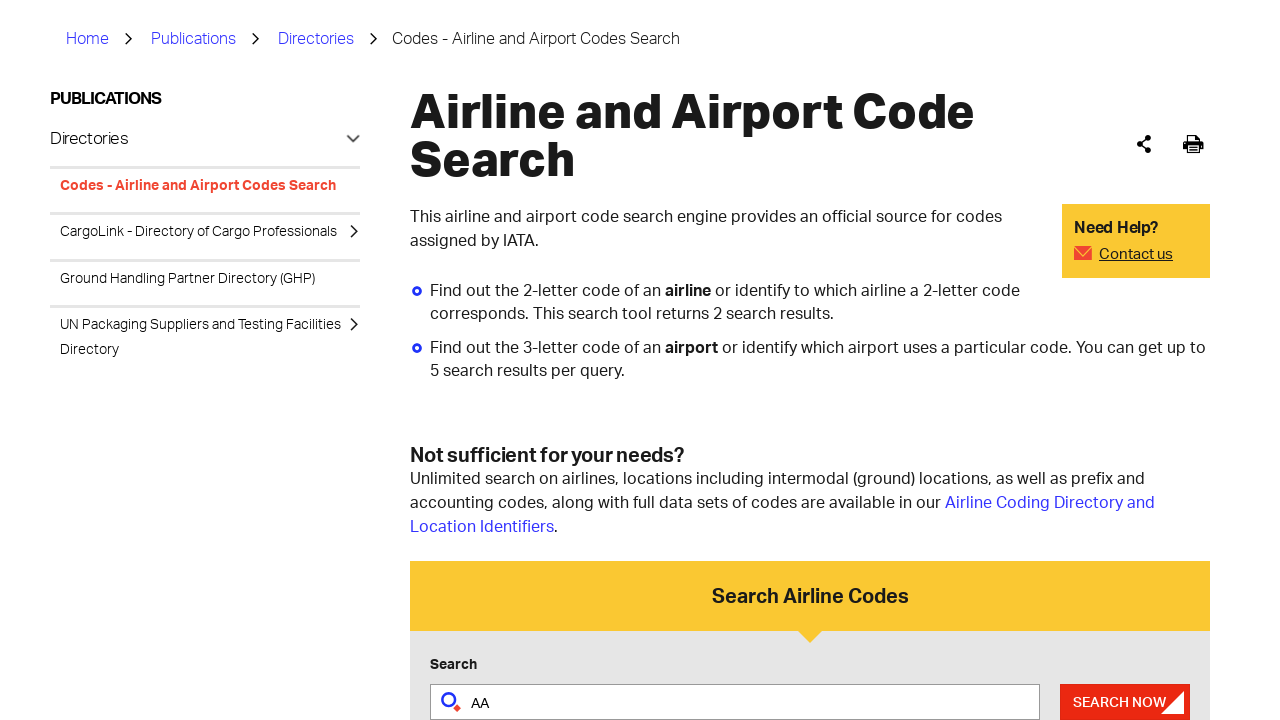

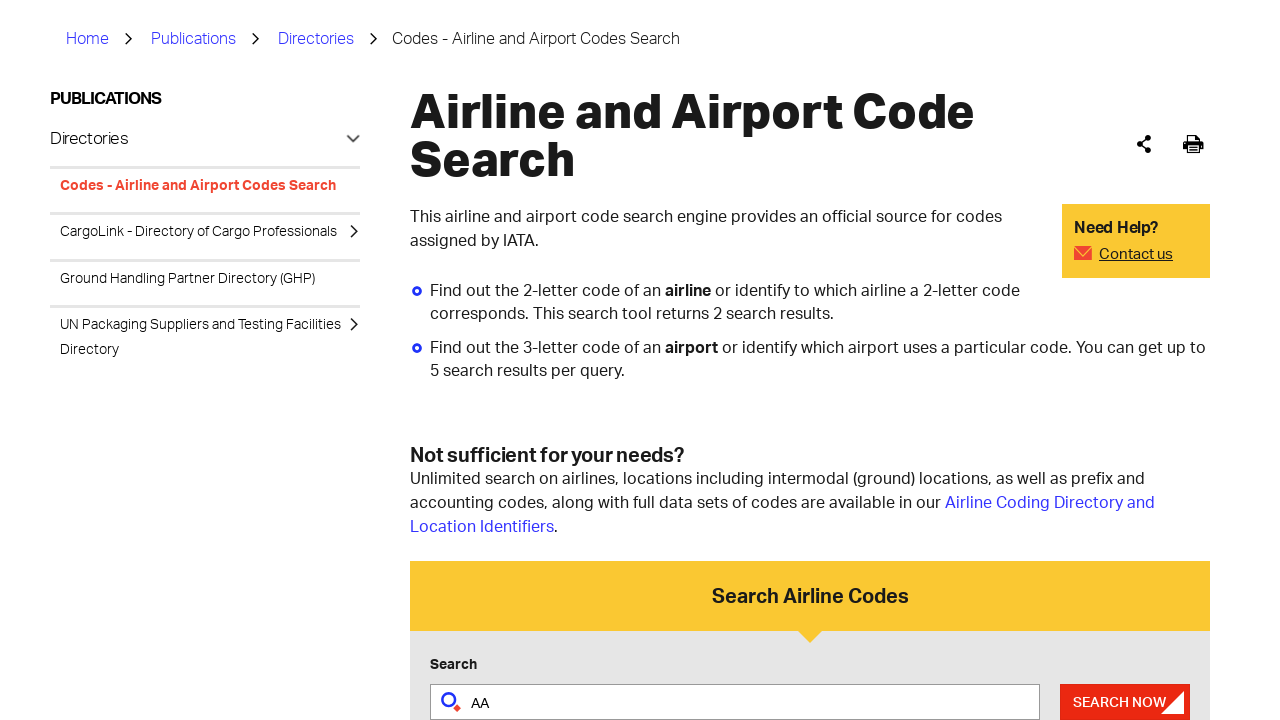